Navigates to HDFC Bank website and verifies the page loads by checking title and URL

Starting URL: https://www.hdfcbank.com/

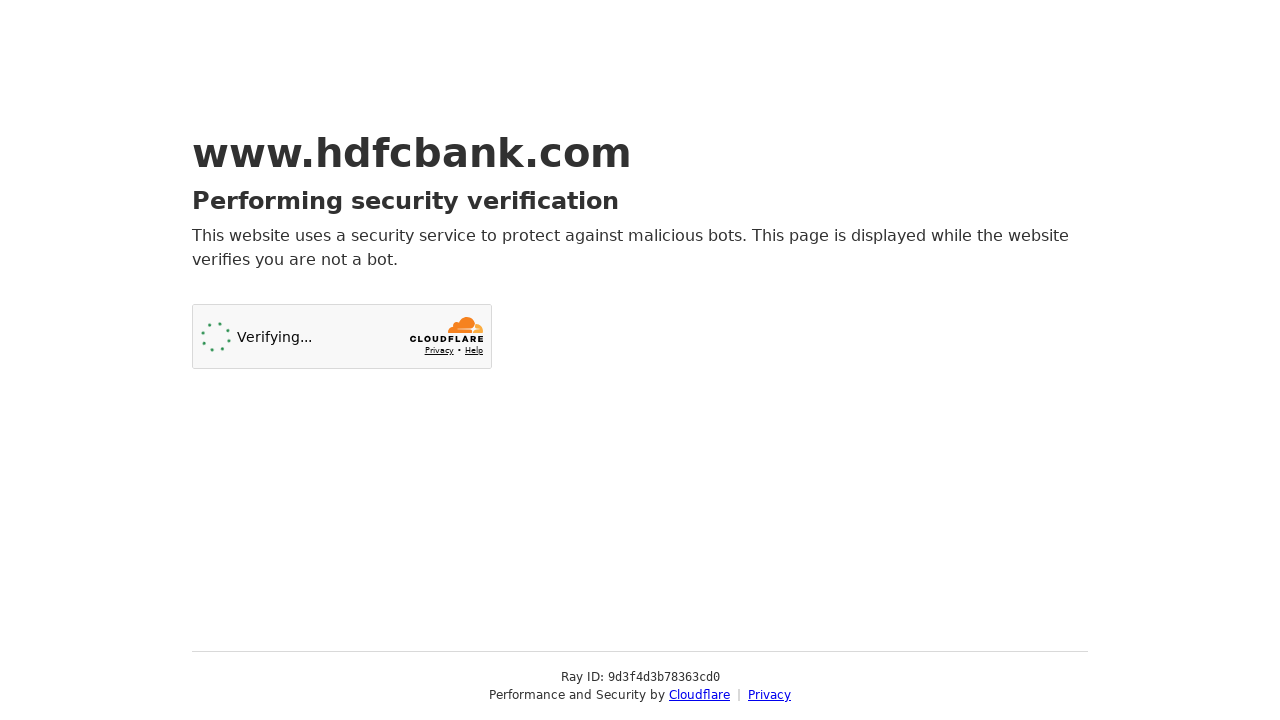

Retrieved page title
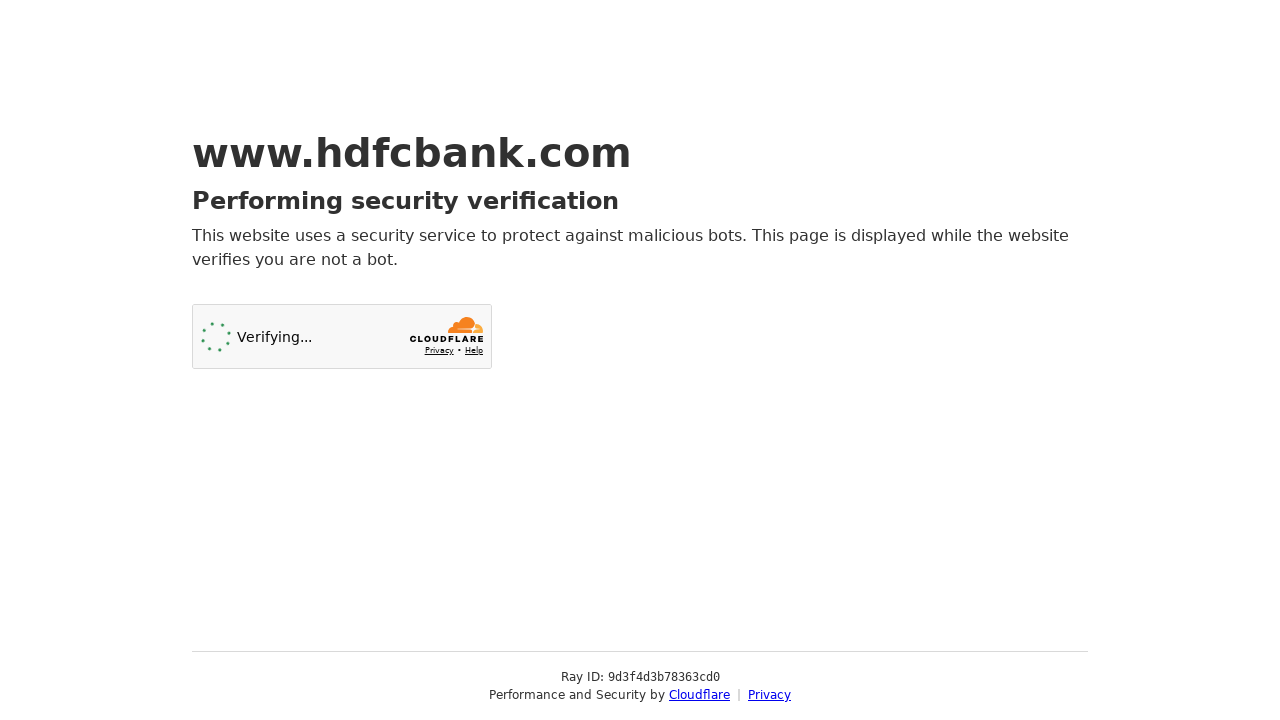

Retrieved current page URL
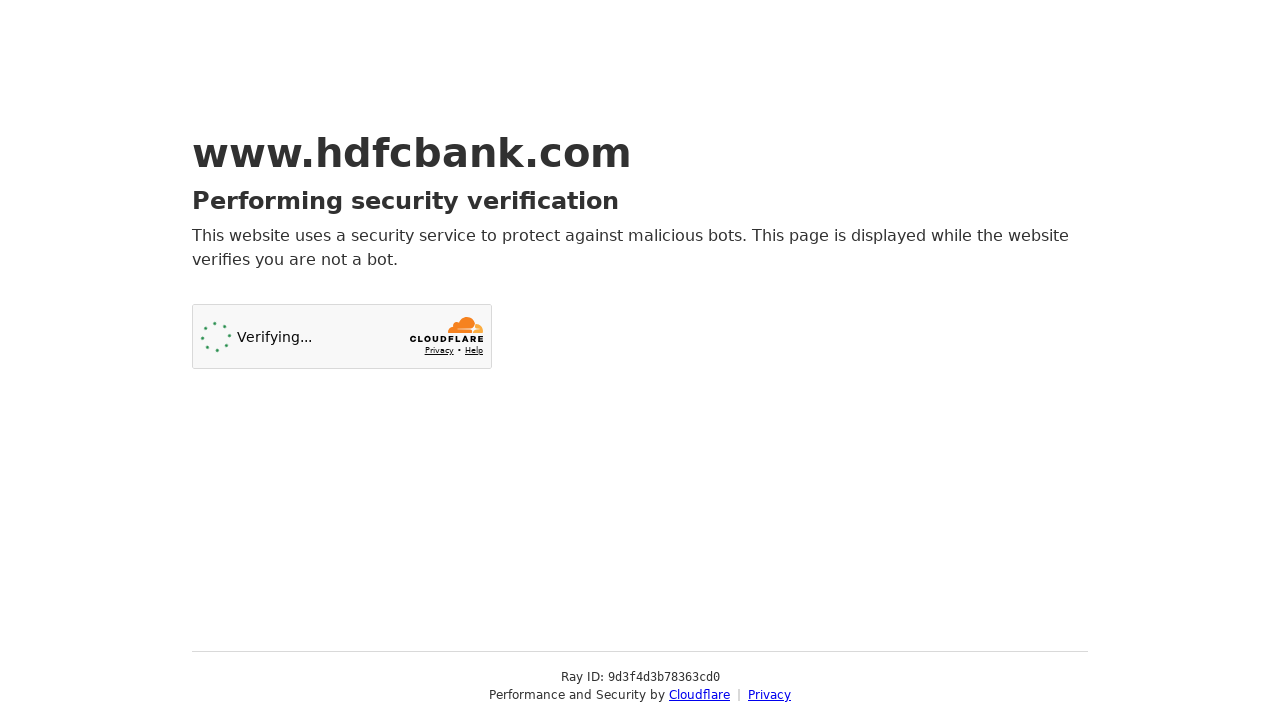

Printed page title: Just a moment...
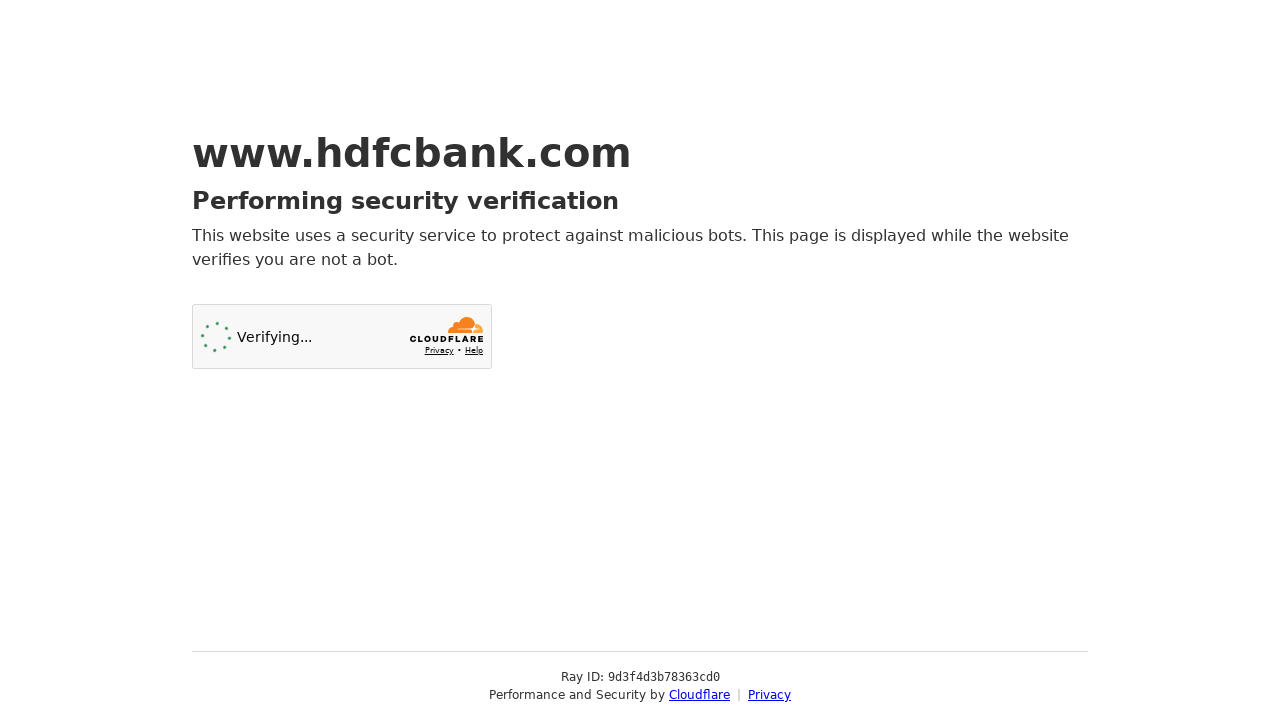

Printed current URL: https://www.hdfcbank.com/
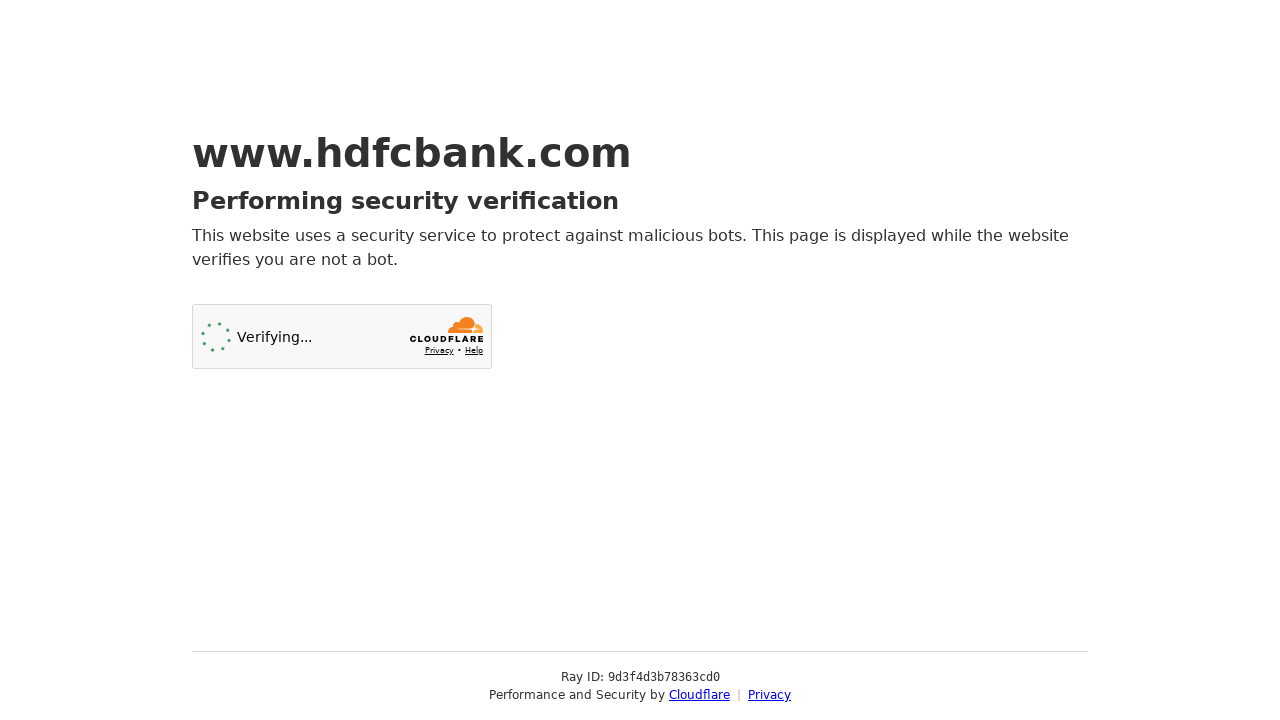

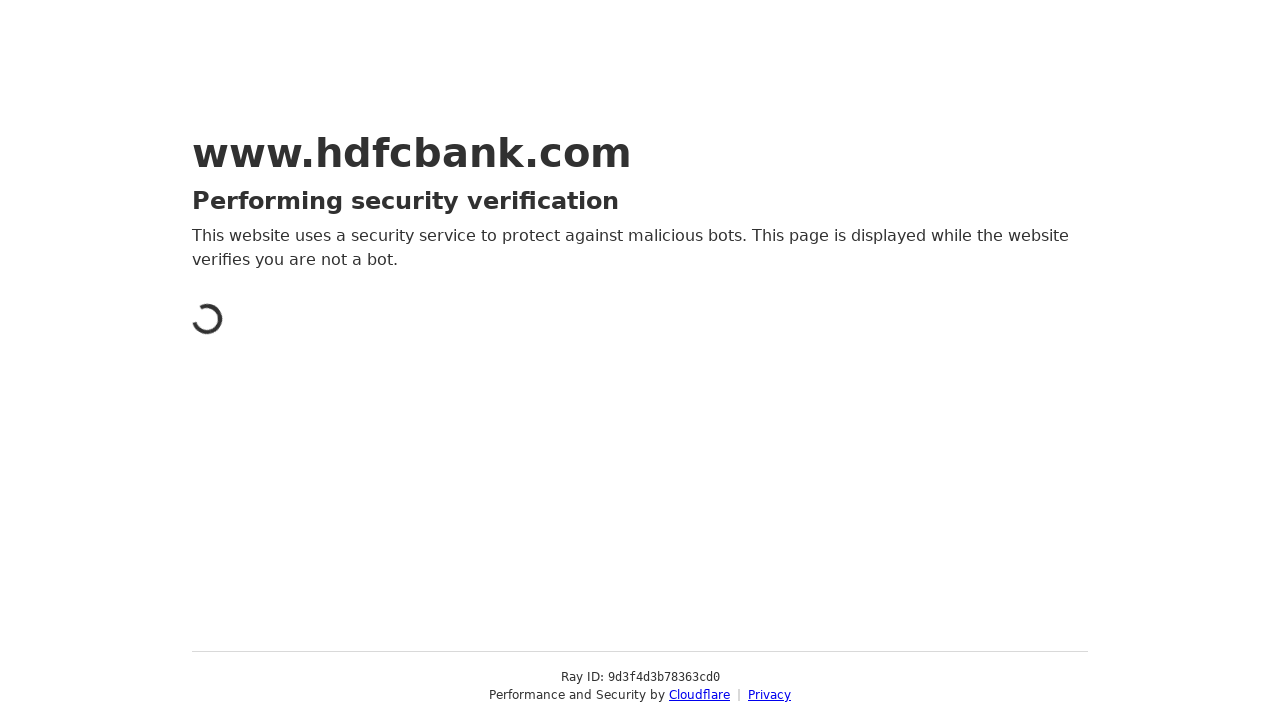